Tests opting out of A/B tests by adding an Optimizely opt-out cookie after loading the page, then refreshing to verify the test variation is disabled.

Starting URL: http://the-internet.herokuapp.com/abtest

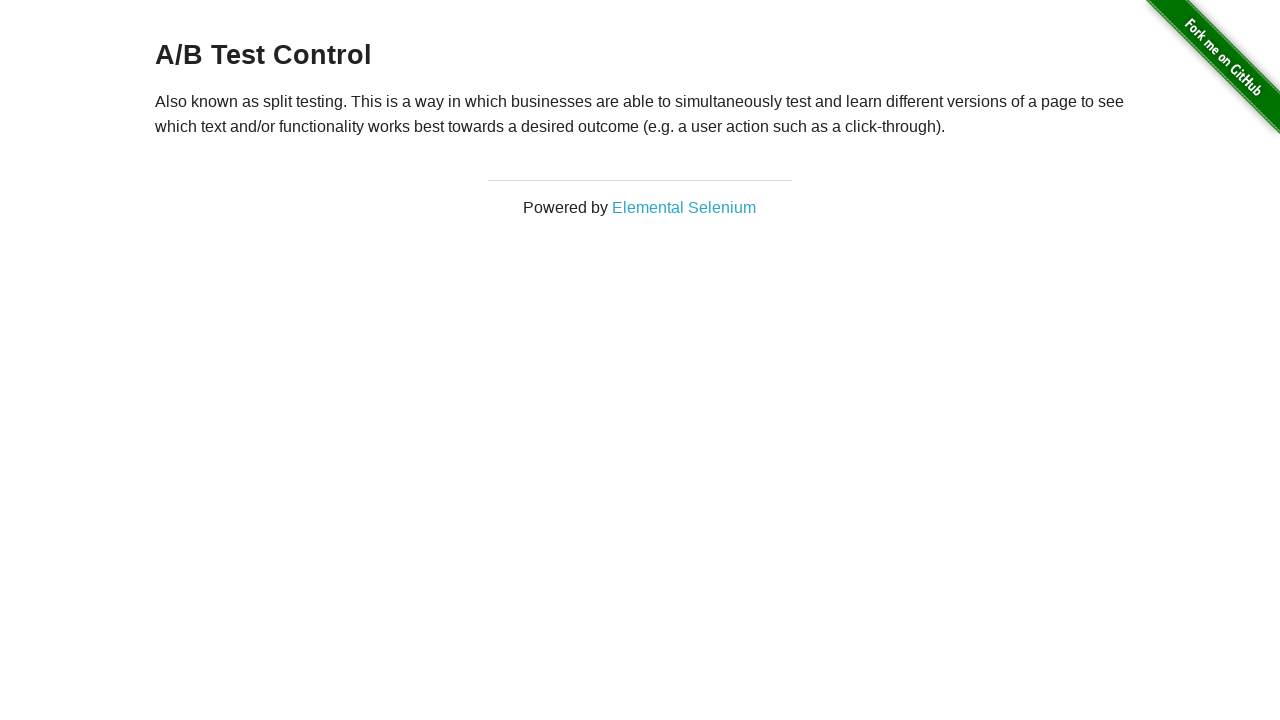

Waited for h3 heading to load on A/B test page
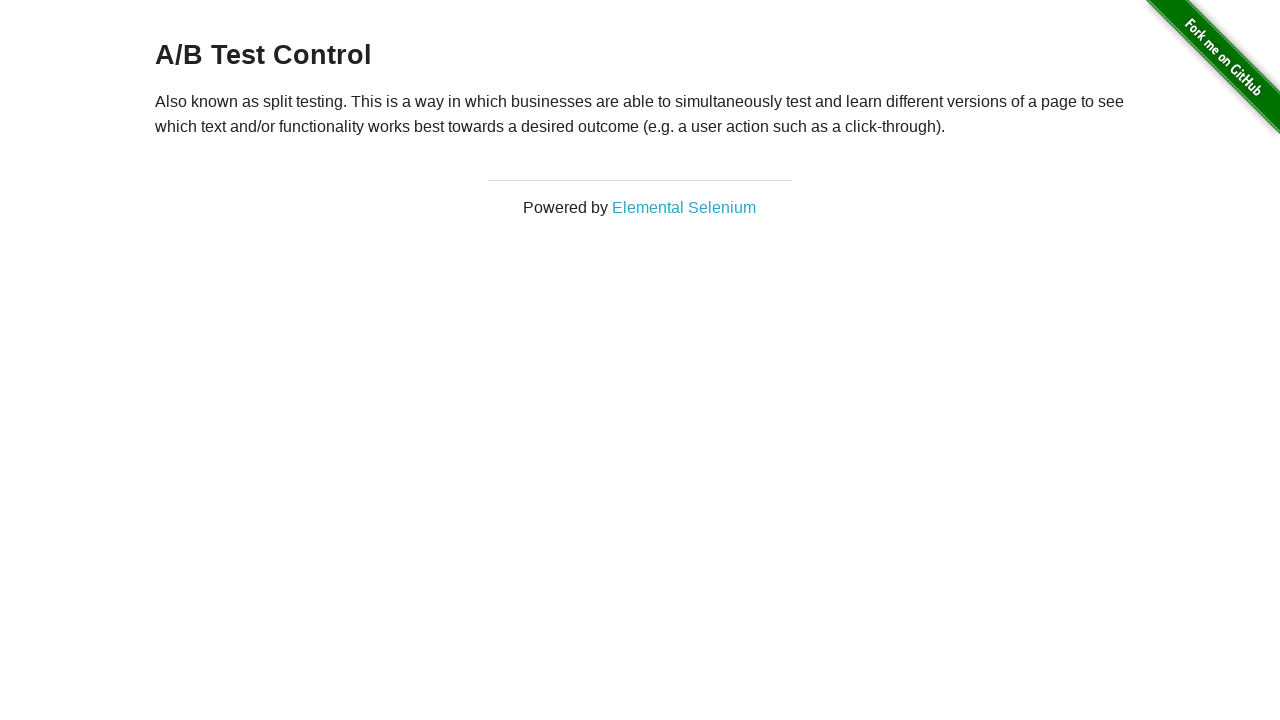

Retrieved initial heading text: A/B Test Control
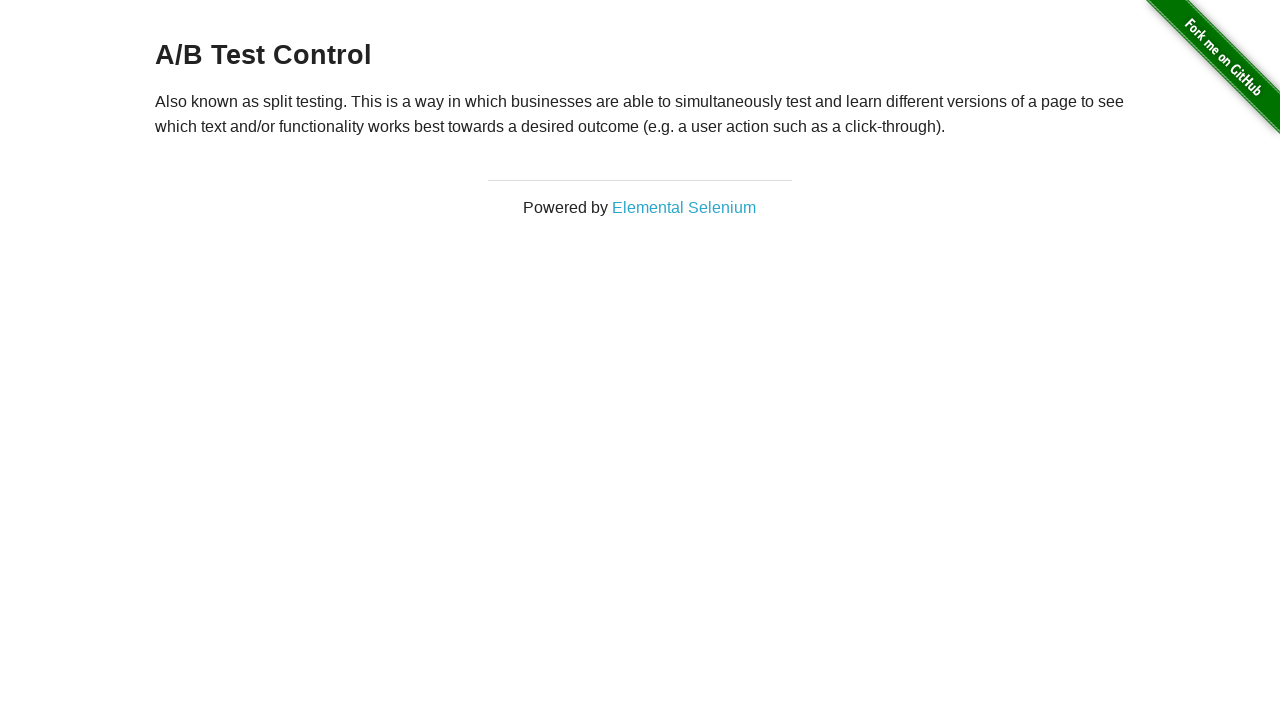

Verified initial heading is either 'A/B Test Variation 1' or 'A/B Test Control'
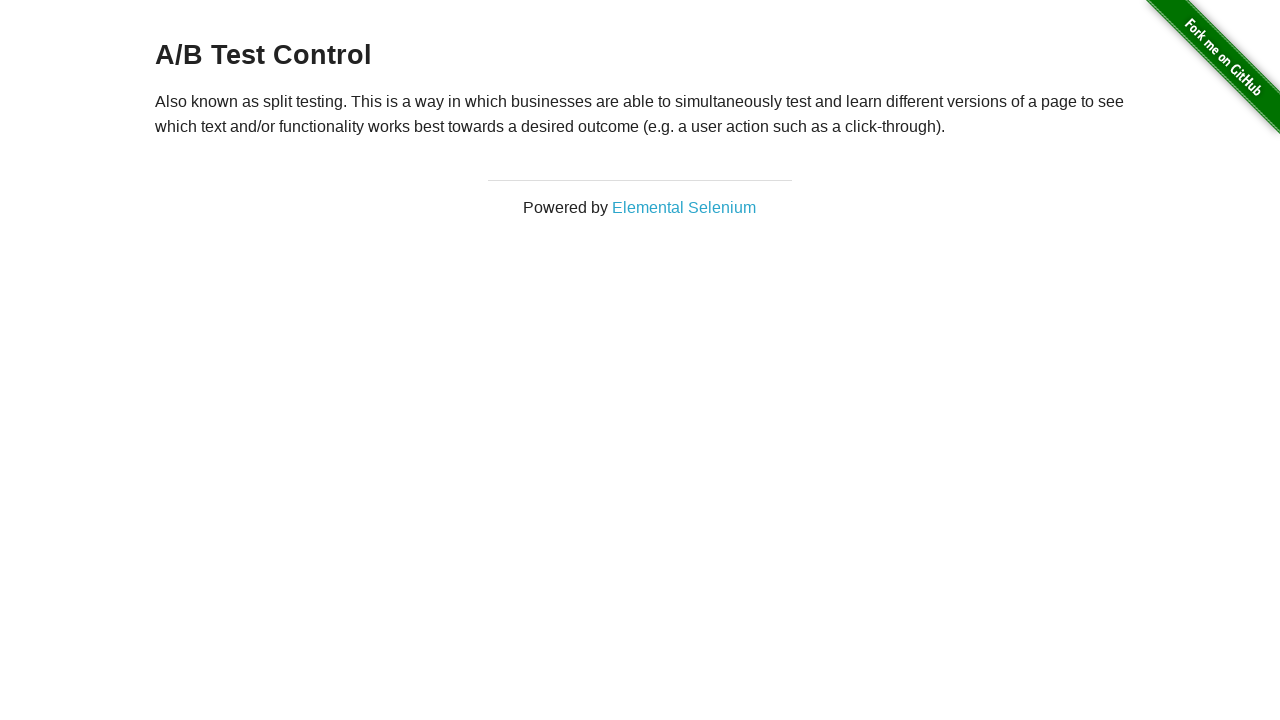

Added optimizelyOptOut cookie with value 'true'
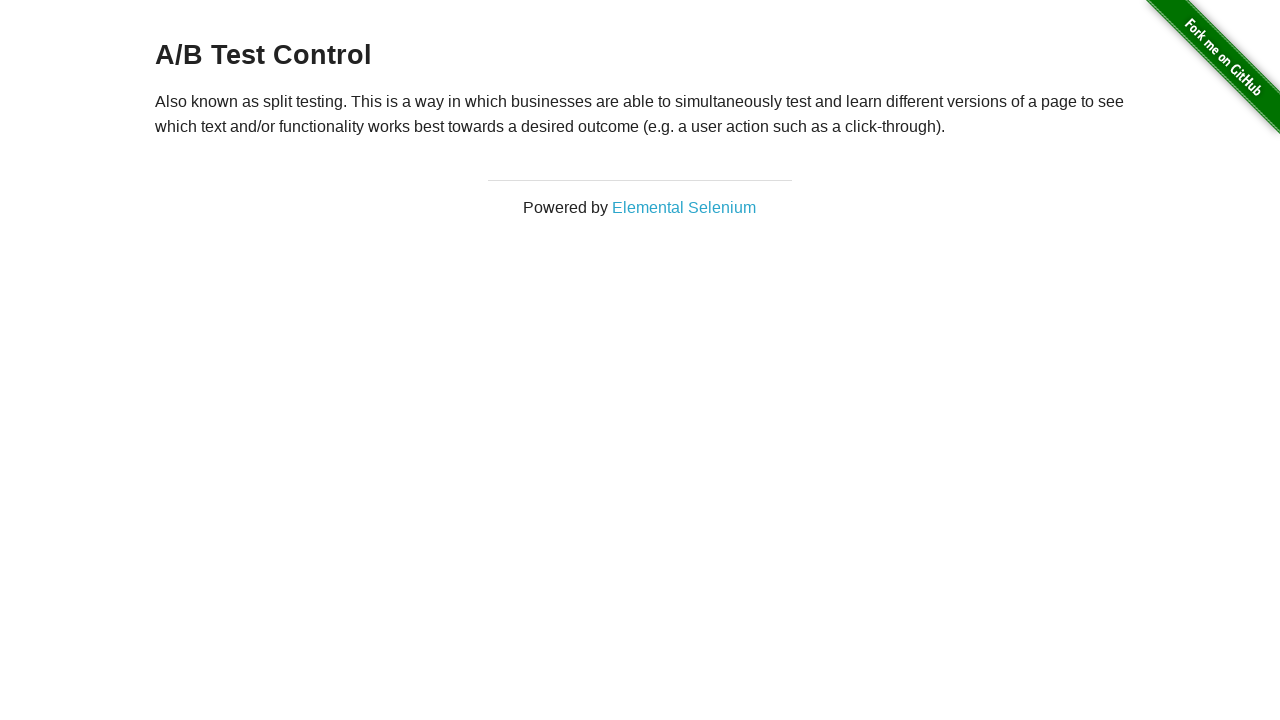

Reloaded page after adding opt-out cookie
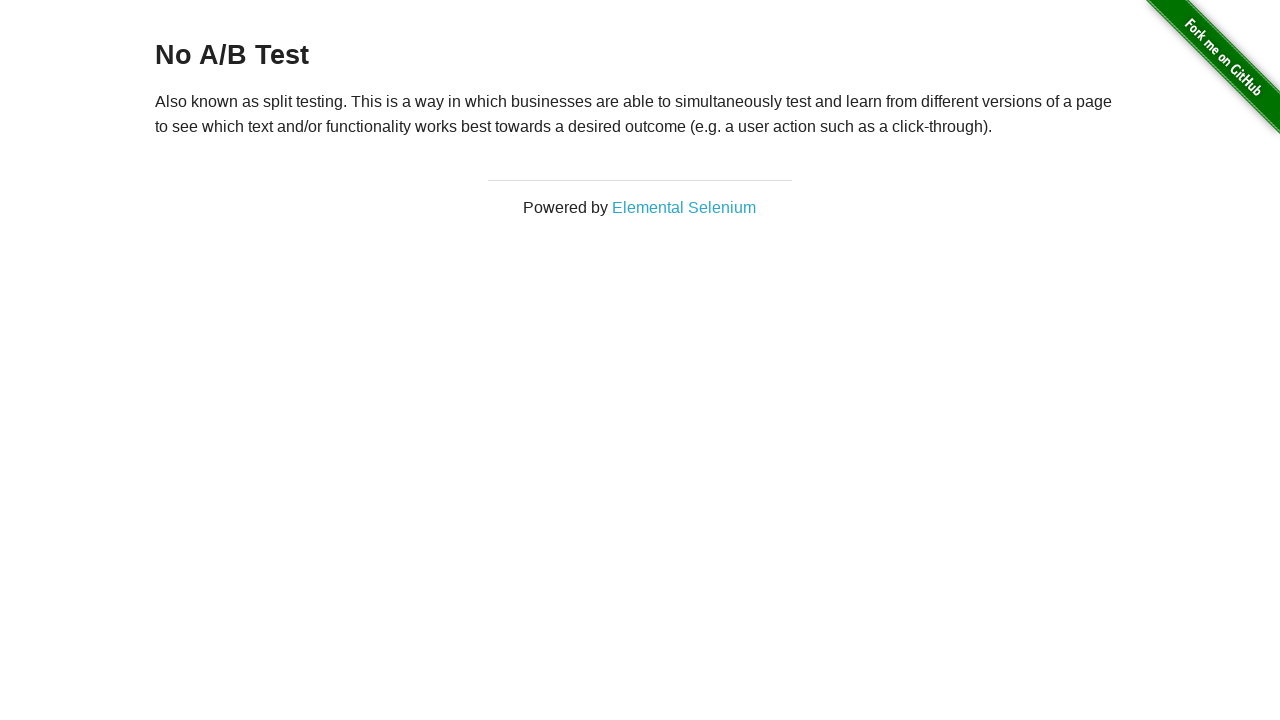

Waited for h3 heading to load after page refresh
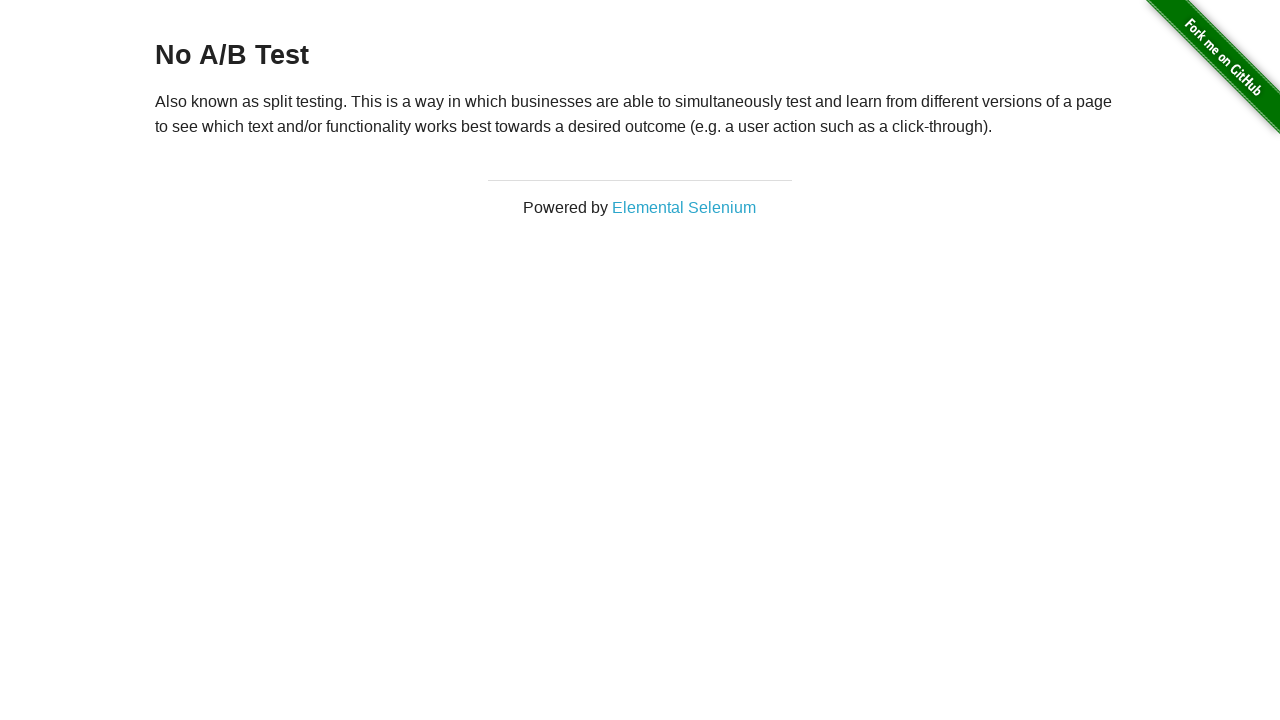

Retrieved heading text after opt-out: No A/B Test
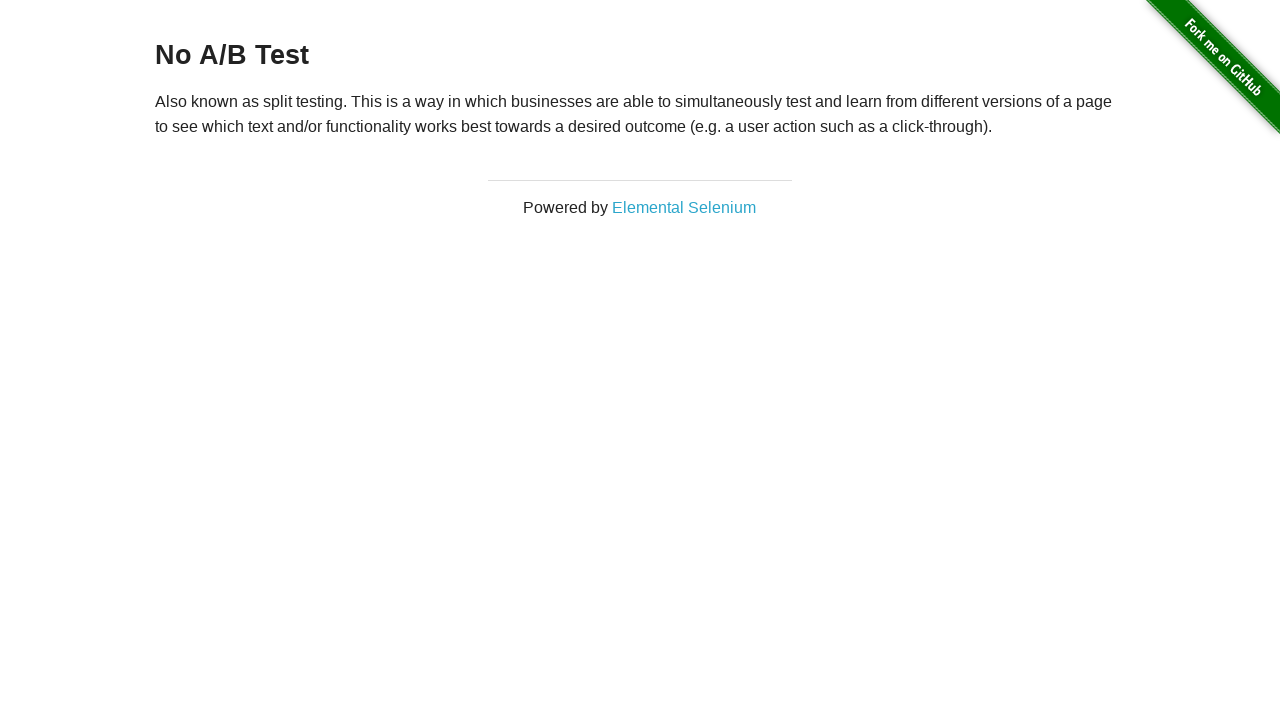

Verified heading is now 'No A/B Test' - opt-out successful
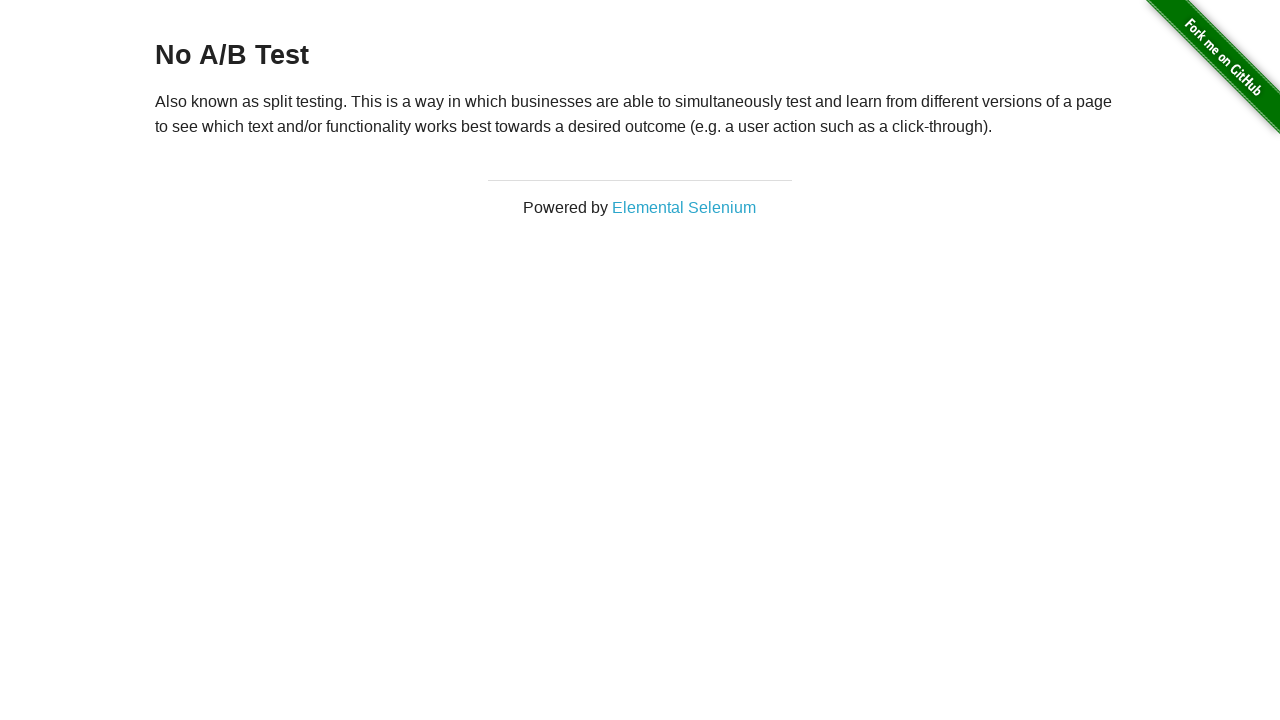

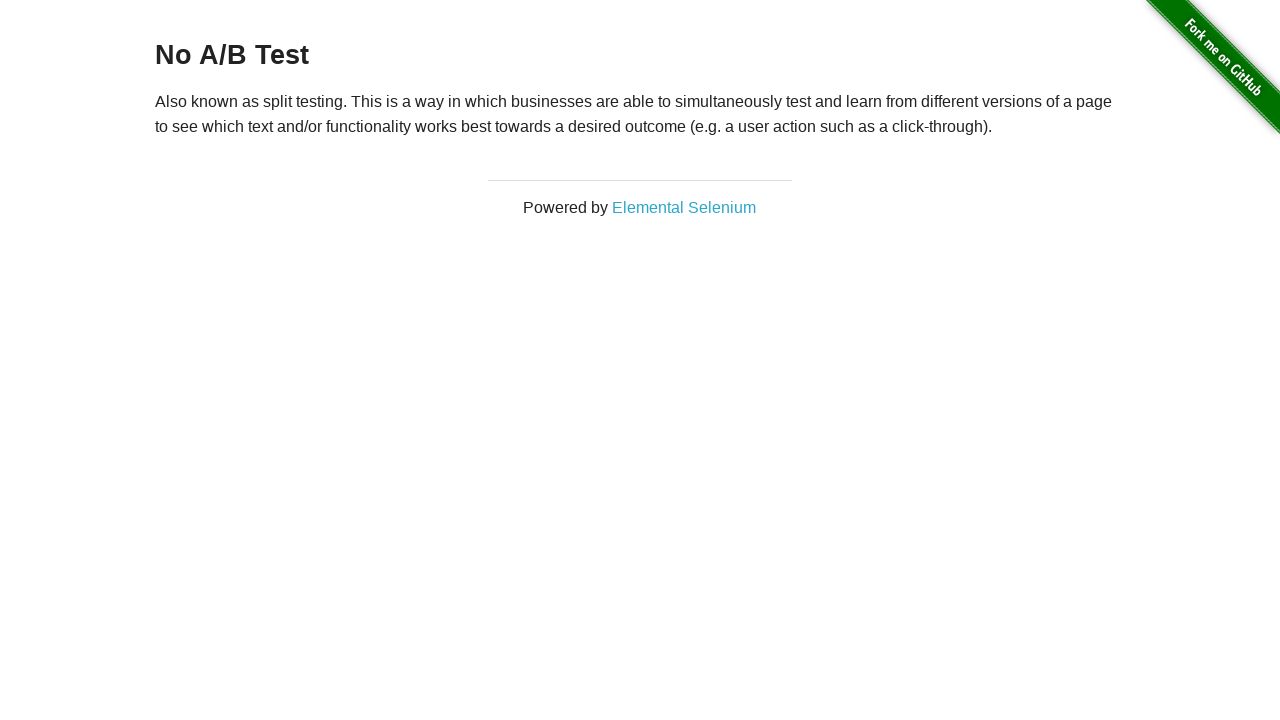